Tests dropdown menu functionality by clicking a dropdown button and selecting the Facebook option

Starting URL: http://omayo.blogspot.com/

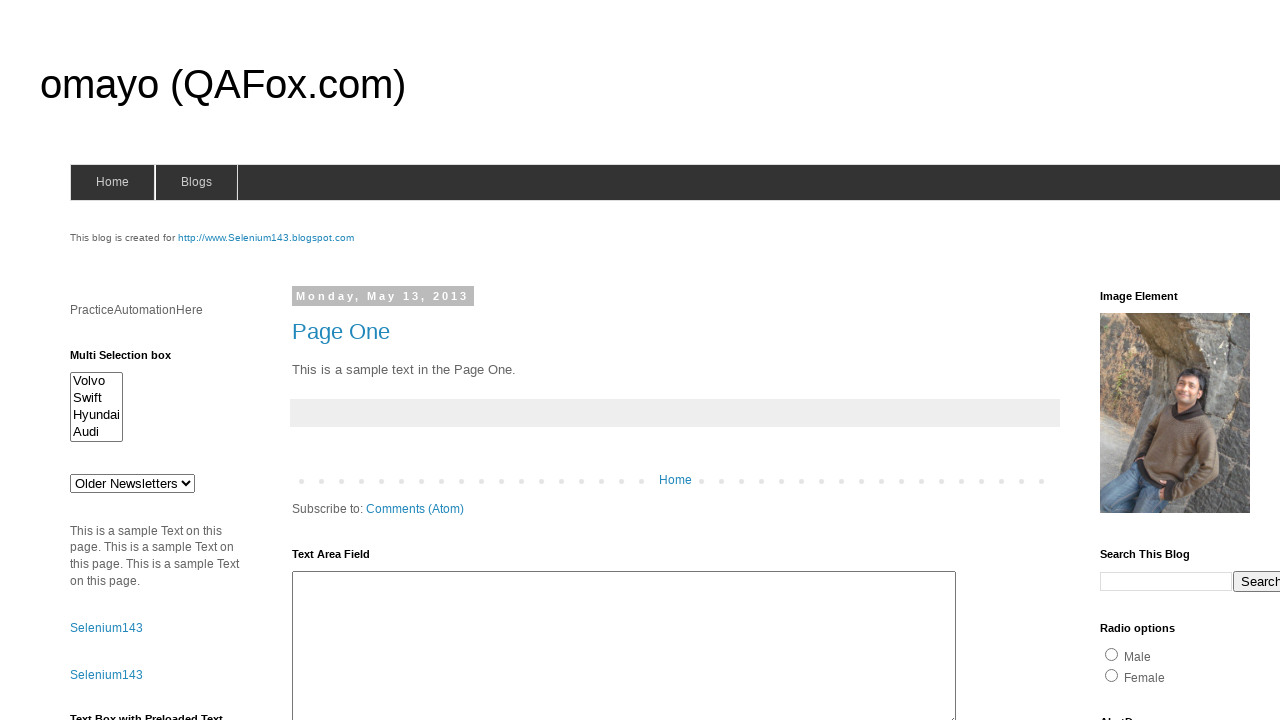

Clicked dropdown button to open menu at (1227, 360) on .dropbtn
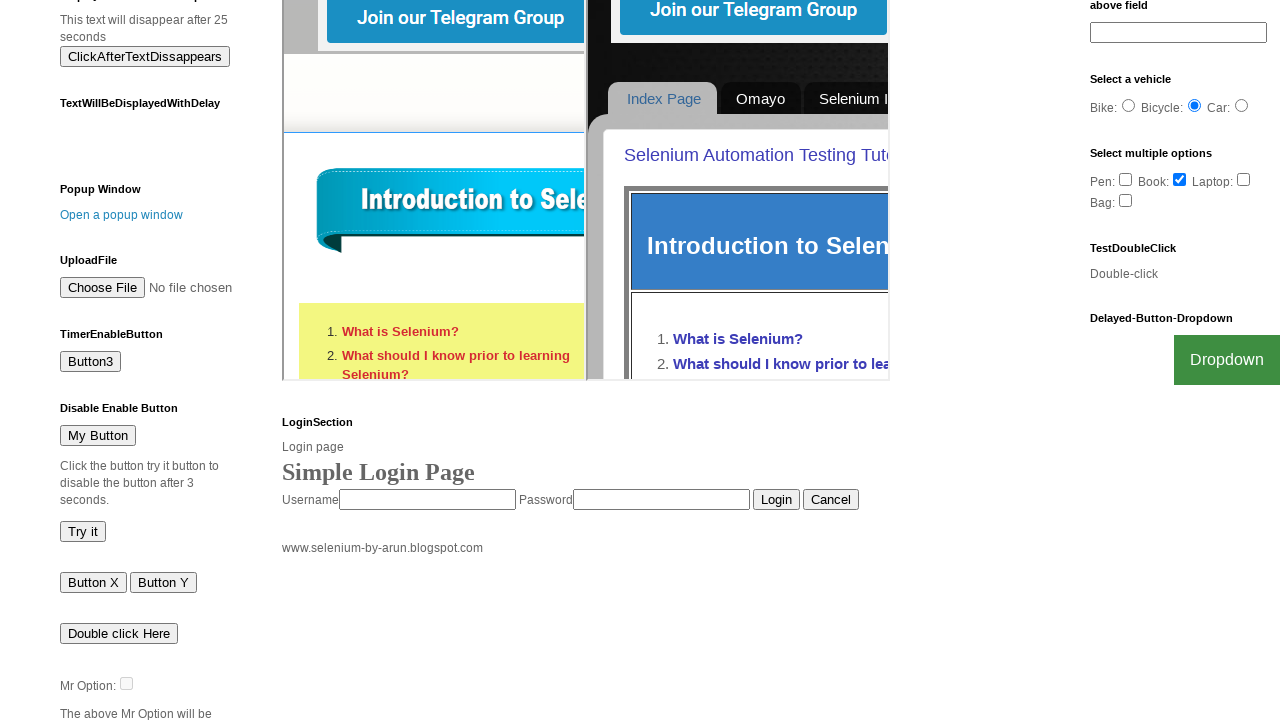

Selected Facebook option from dropdown menu at (1200, 700) on a:text('Facebook')
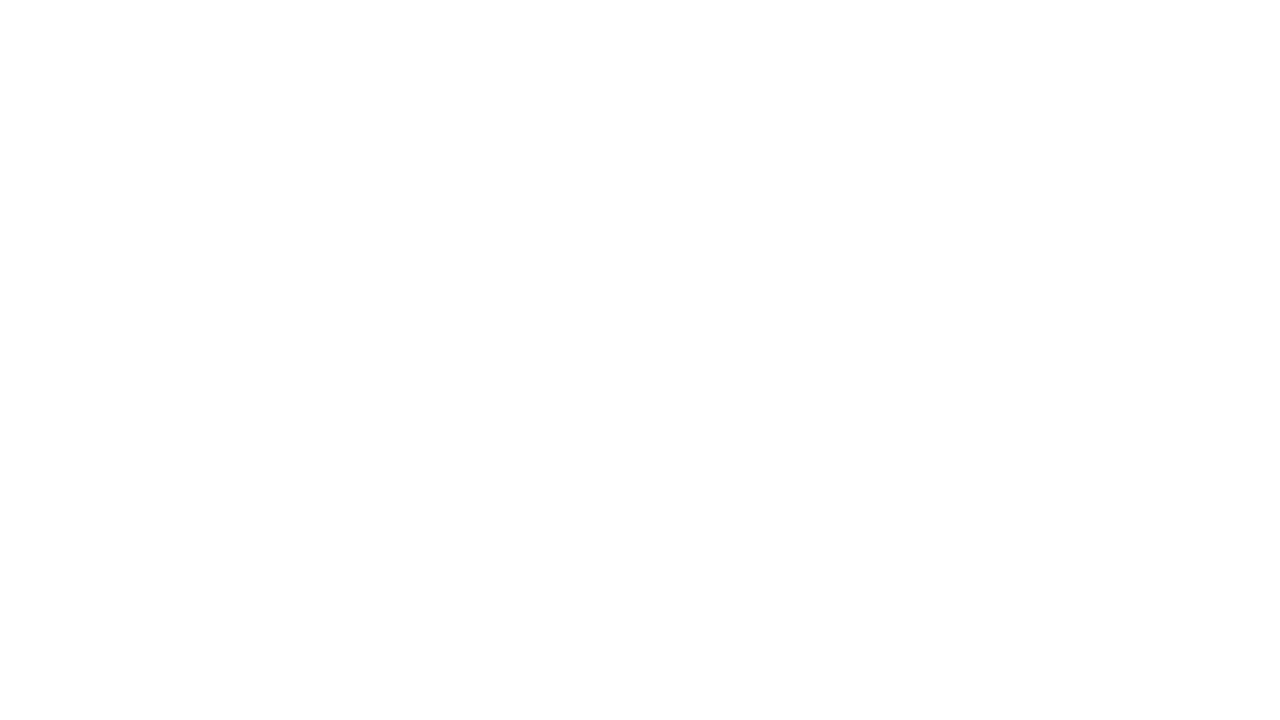

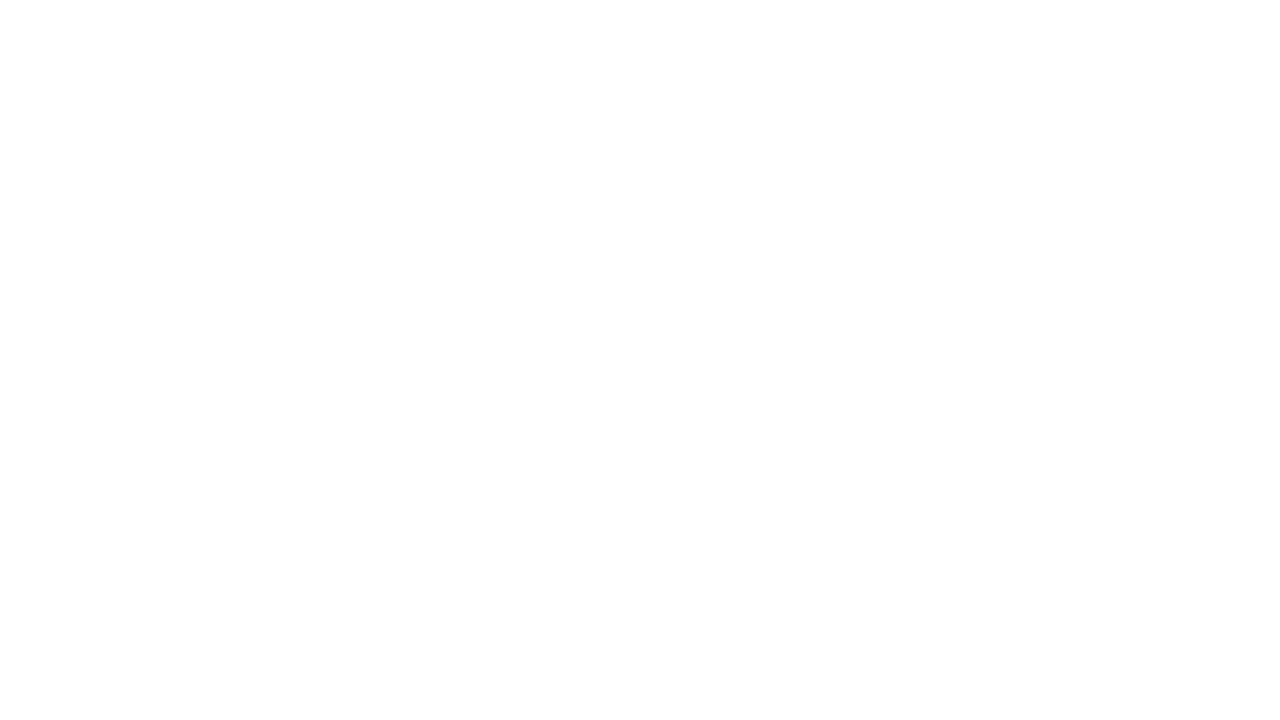